Tests the BrowserStack demo e-commerce site by verifying the page title, clicking on a product to add it to cart, and verifying the cart opens with the correct product

Starting URL: https://bstackdemo.com/

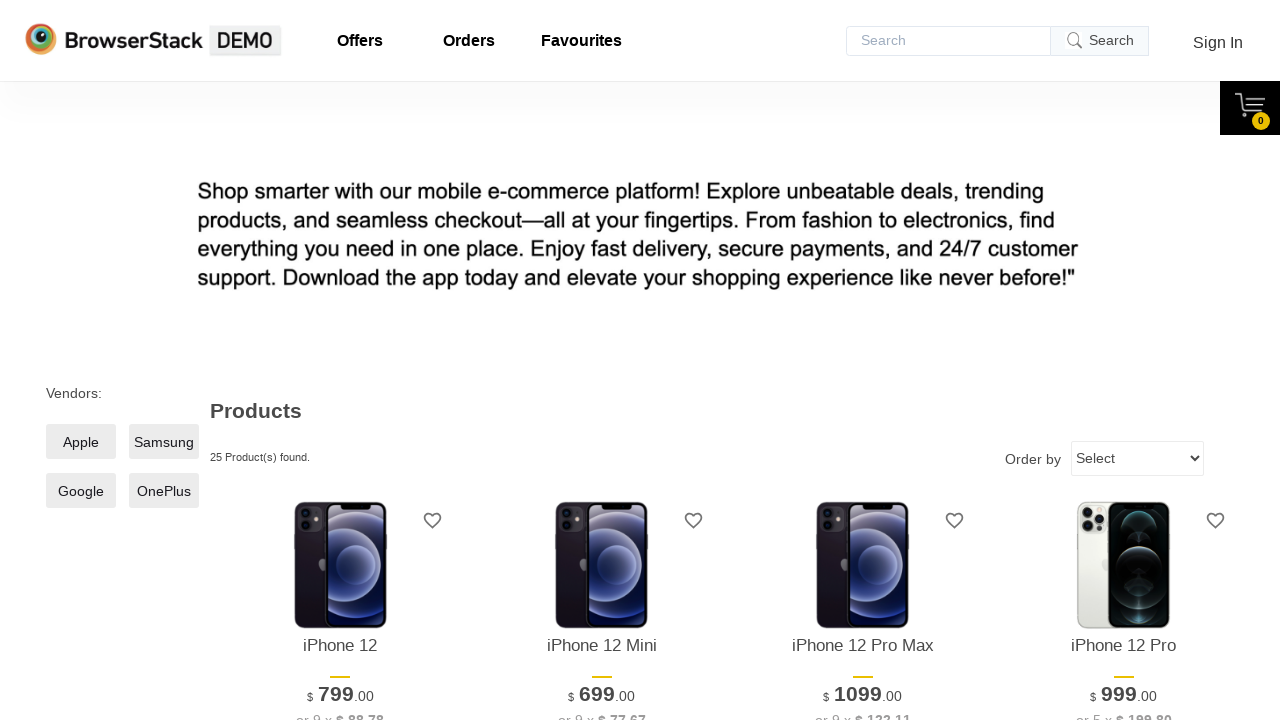

Verified page title is 'StackDemo'
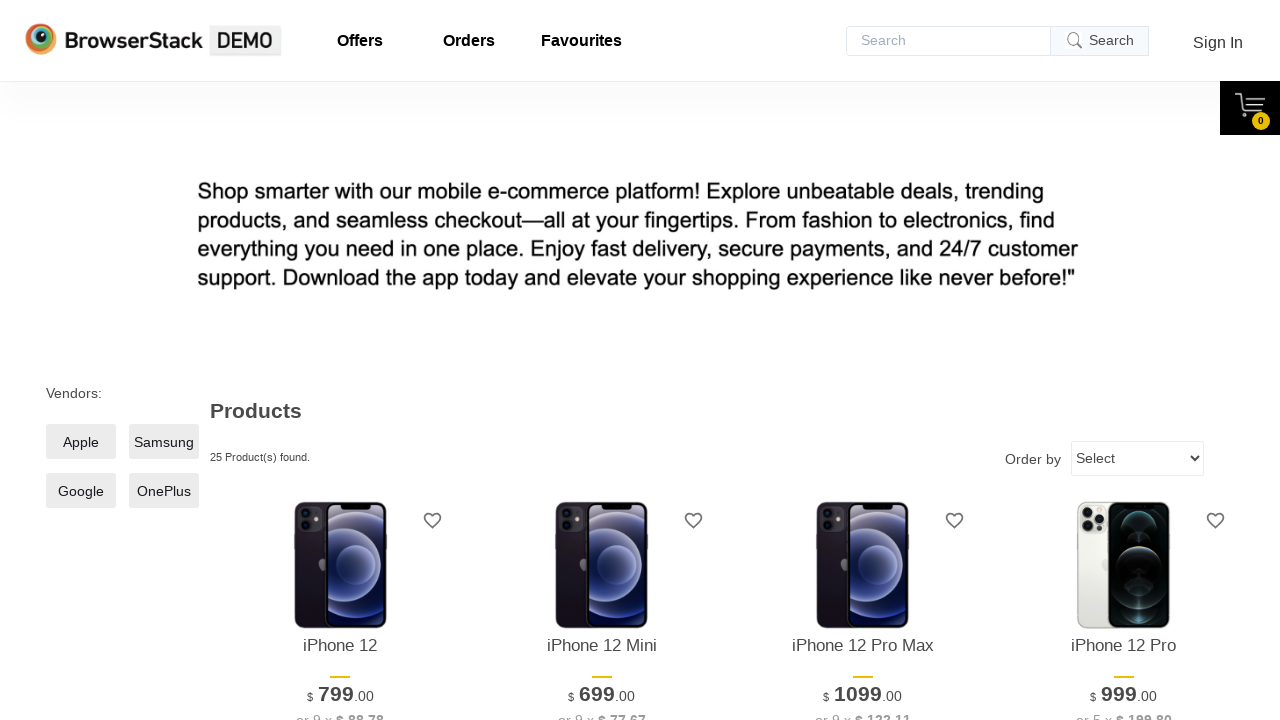

Retrieved product name from page
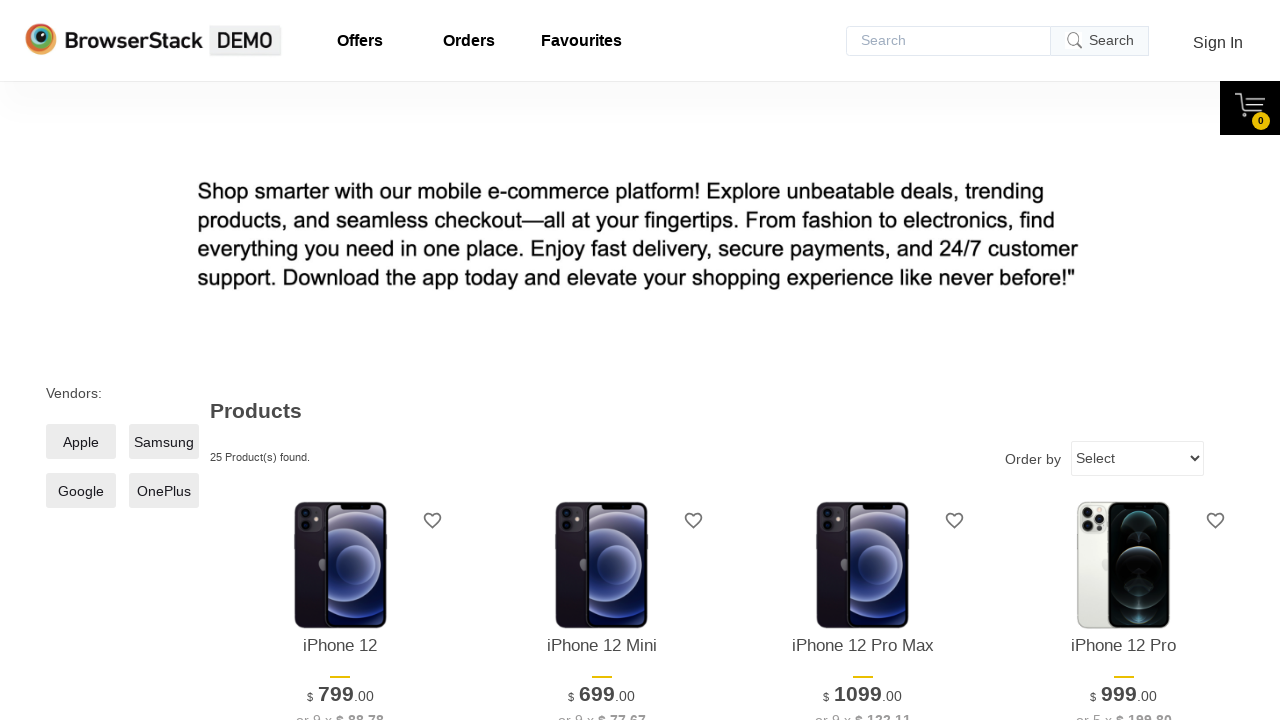

Clicked add to cart button for first product at (340, 361) on xpath=//*[@id='1']/div[4]
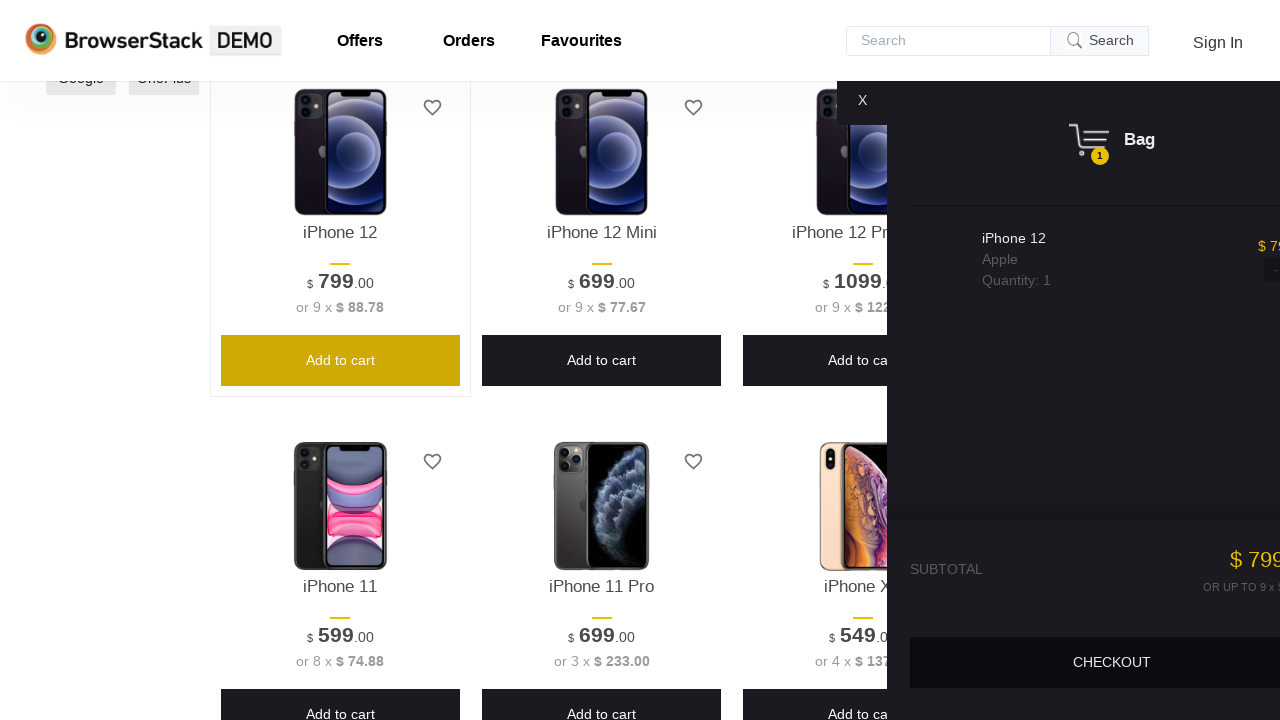

Cart element became visible
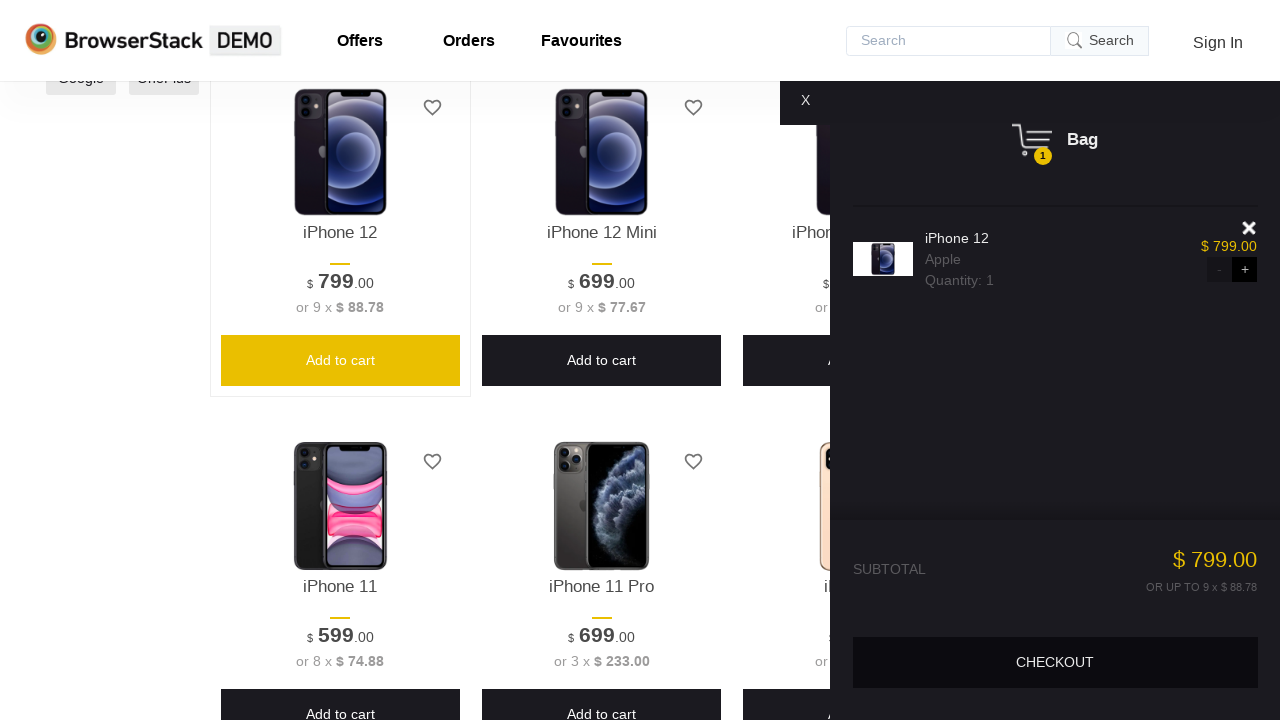

Verified cart is visible
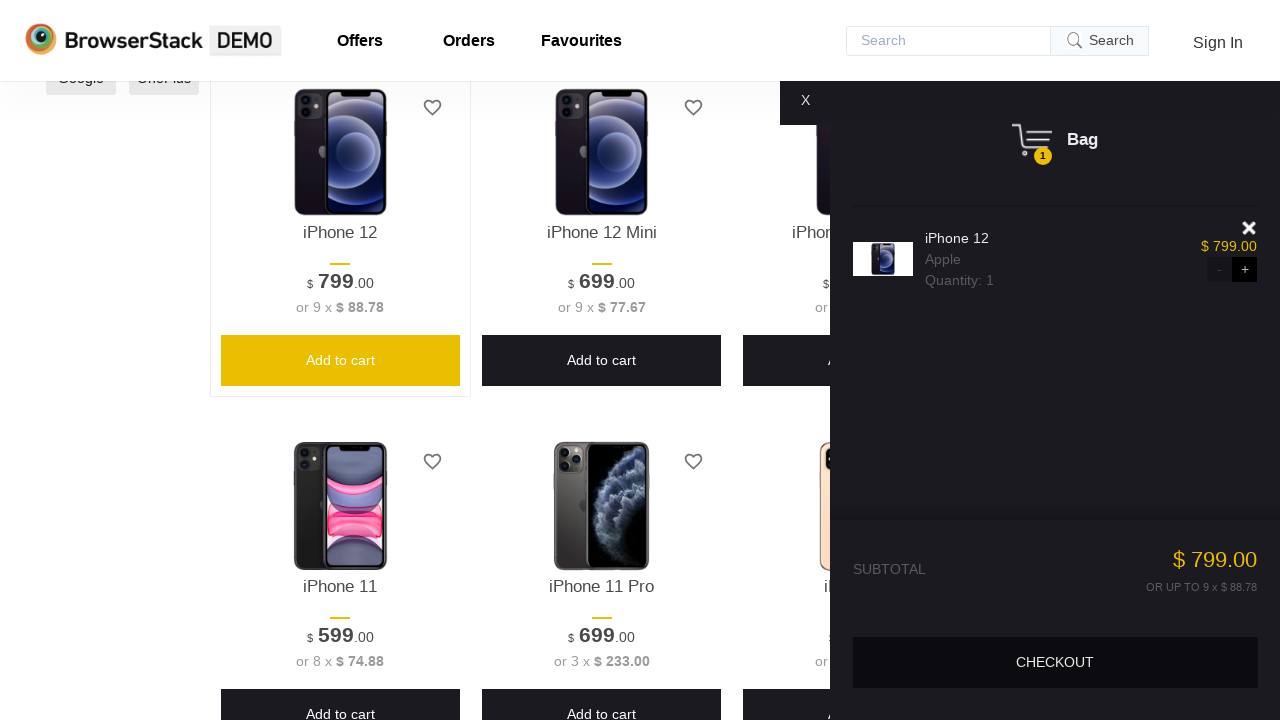

Retrieved product name from cart
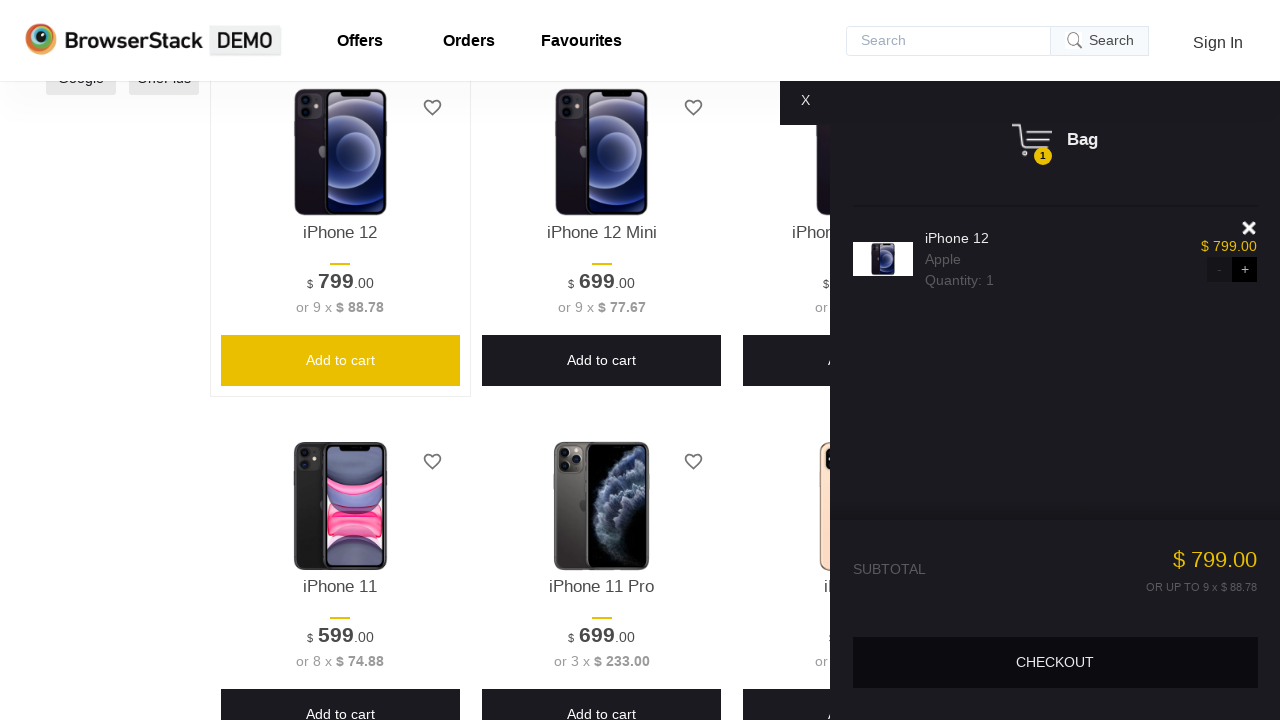

Verified product in cart matches product on page
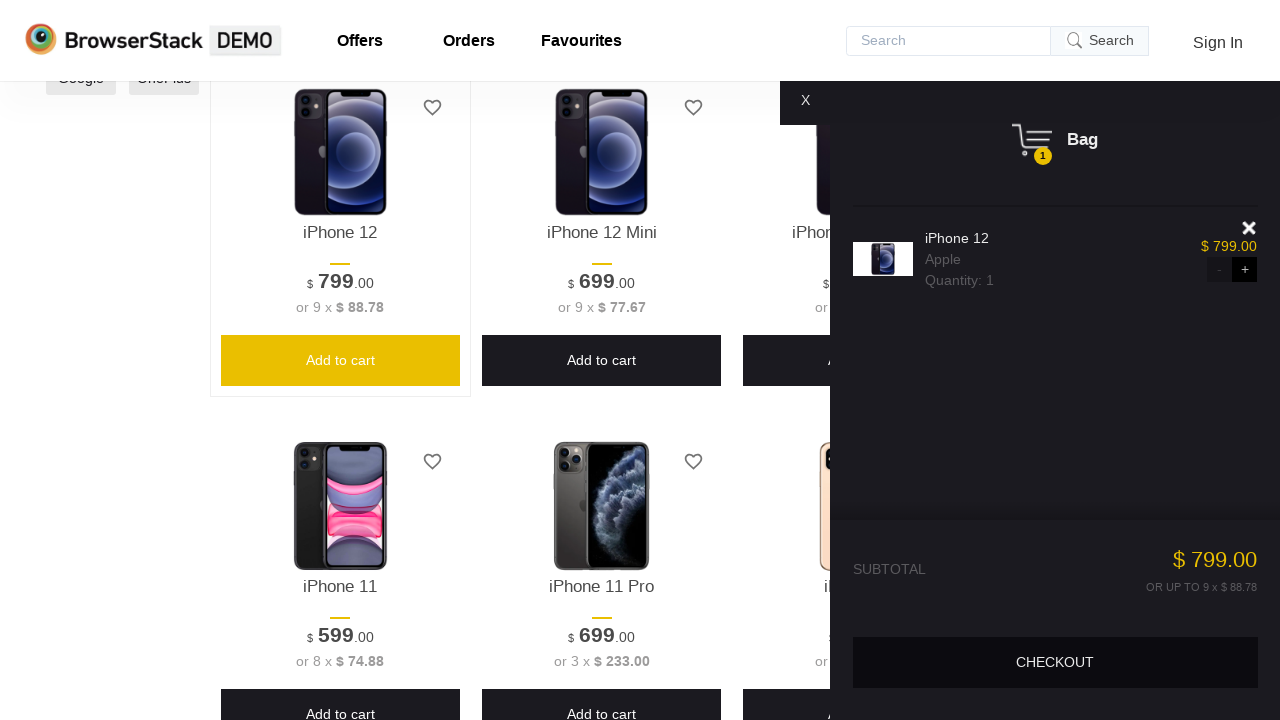

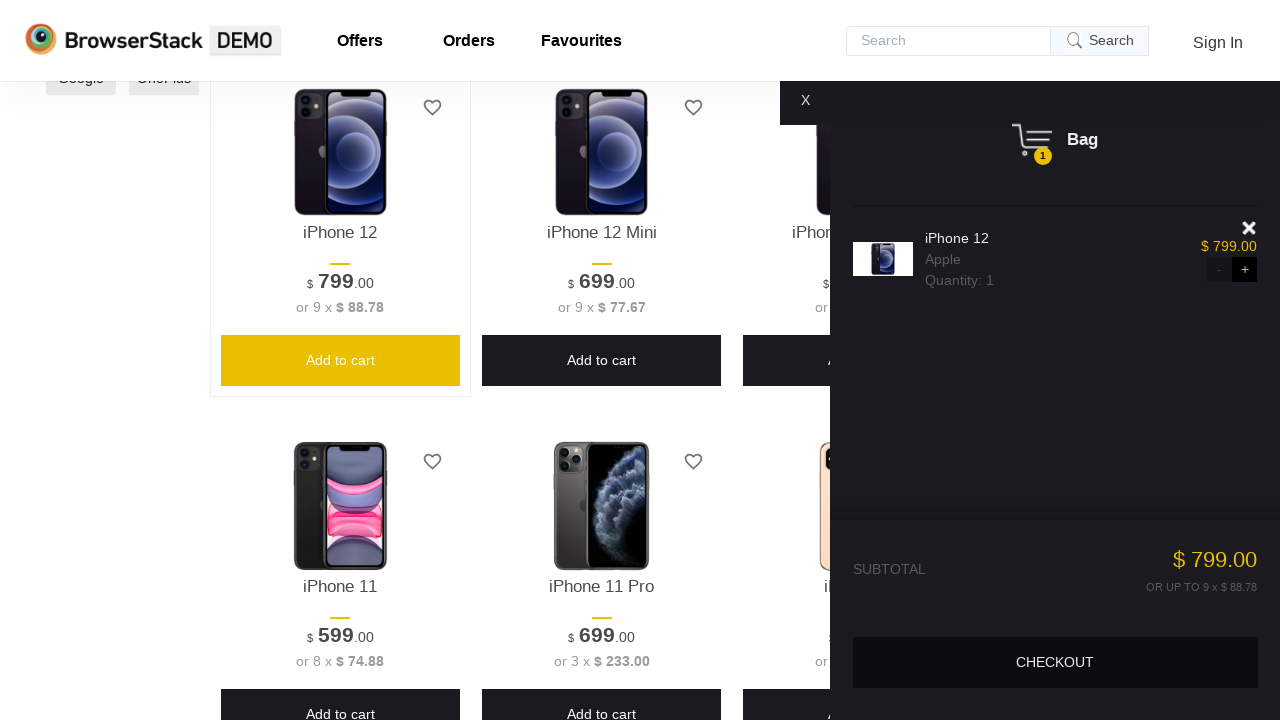